Tests double-click functionality on jQuery API documentation page by switching to an iframe and performing a double-click action on a div element

Starting URL: https://api.jquery.com/dblclick/

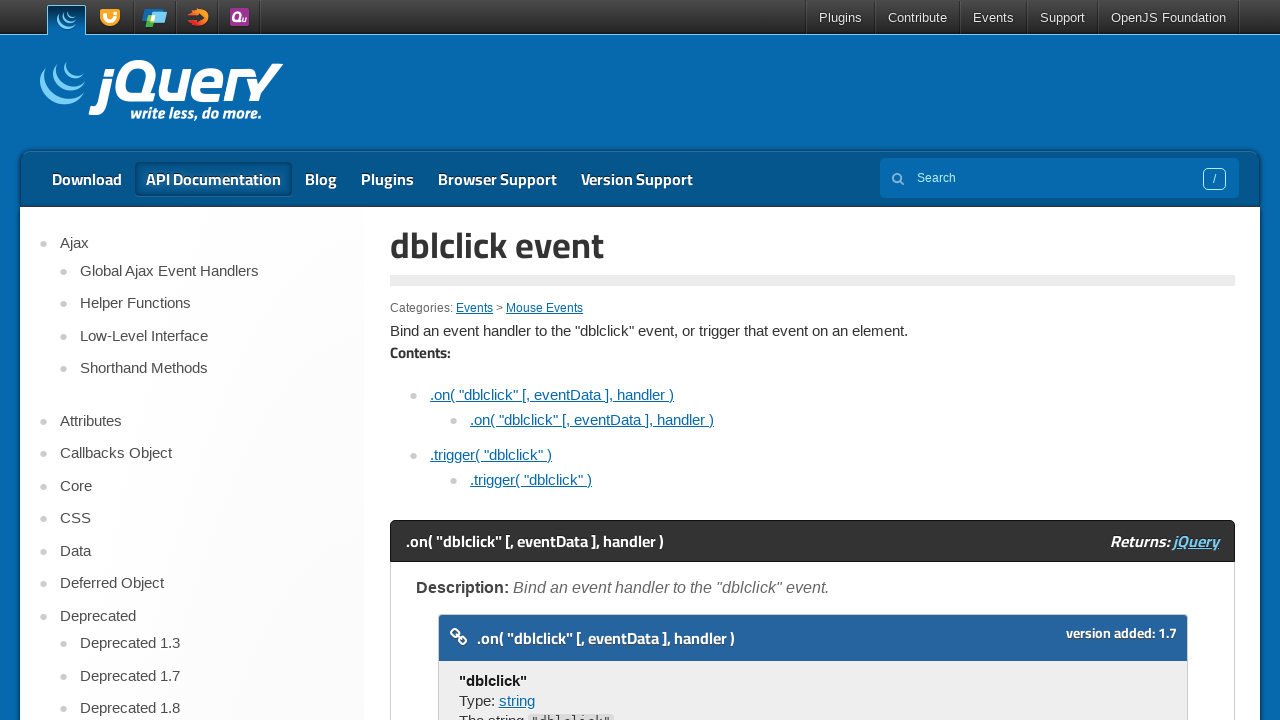

Located and switched to the first iframe on the page
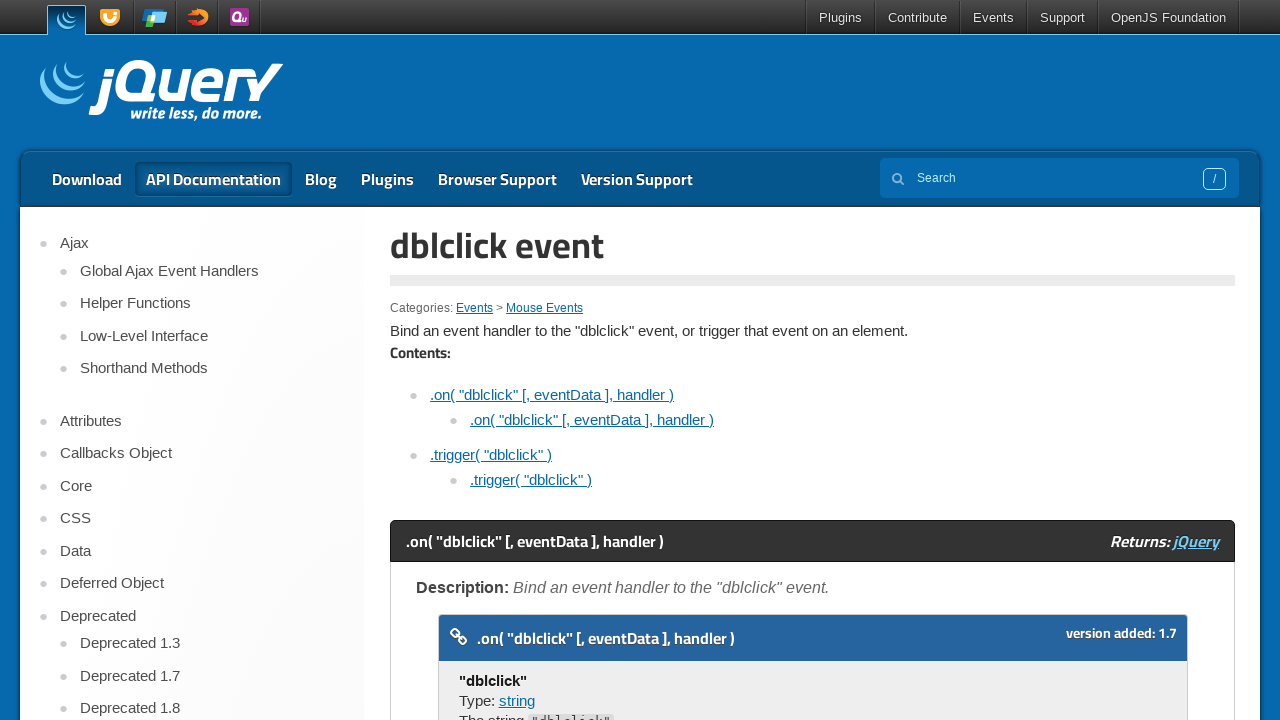

Scrolled the first div element into view within the iframe
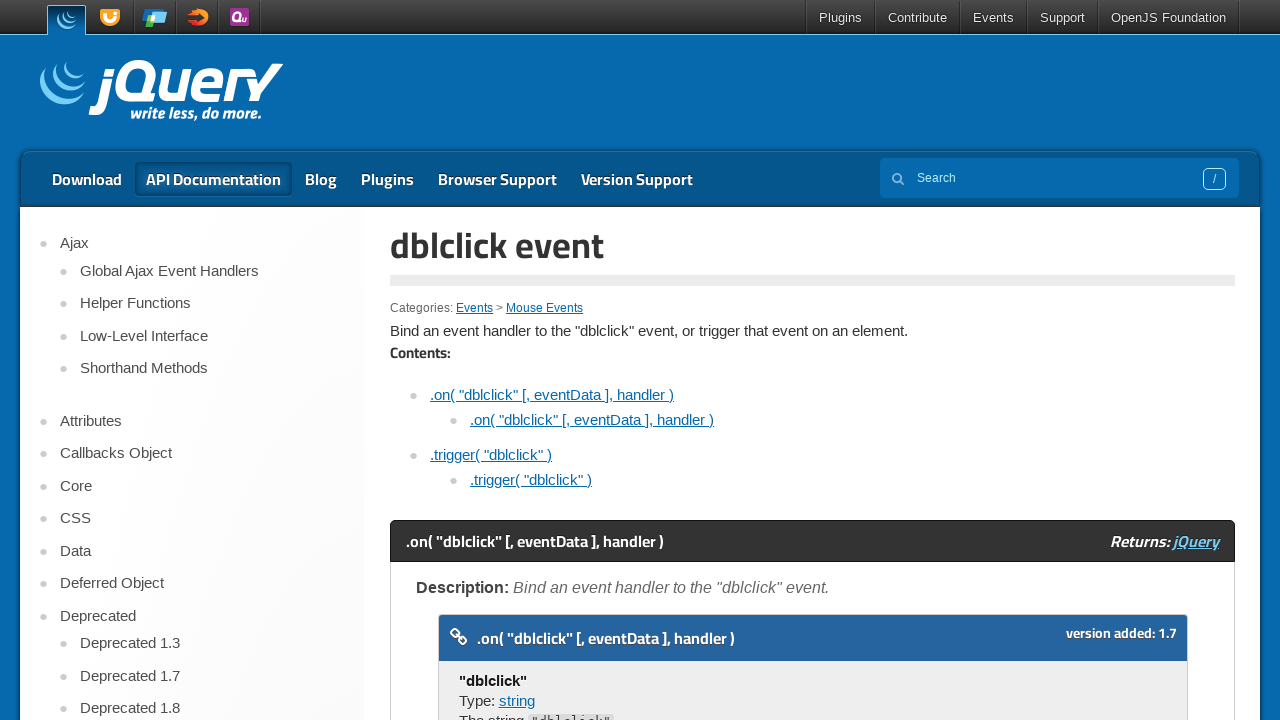

Double-clicked the first div element within the iframe at (478, 360) on iframe >> nth=0 >> internal:control=enter-frame >> div >> nth=0
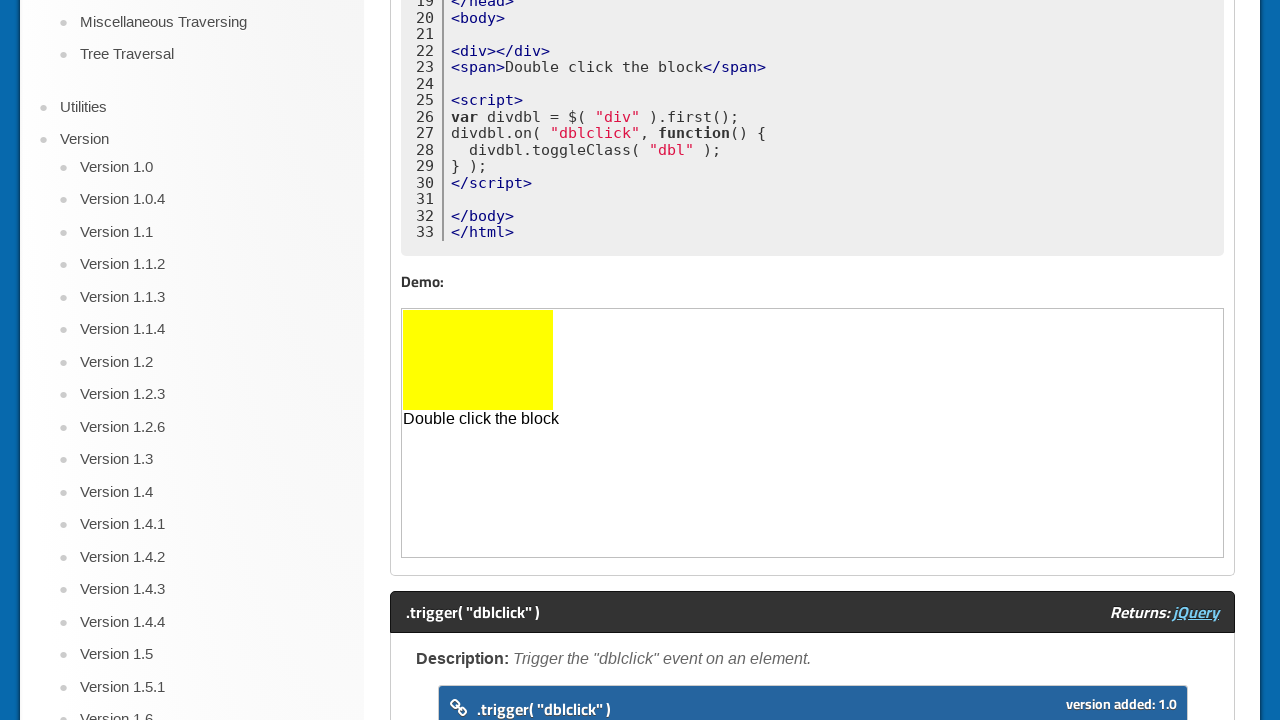

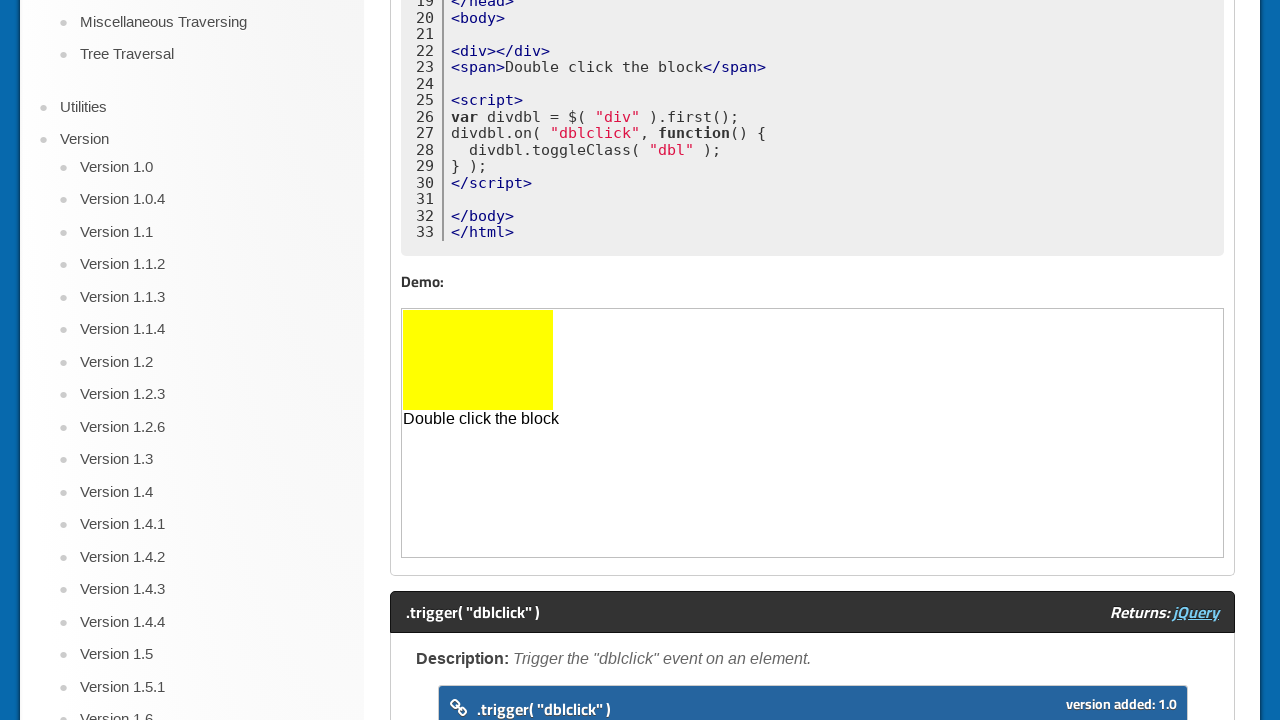